Tests placeholder text verification by navigating to a UI testing demo site, clicking through to the placeholder section, and verifying the placeholder attribute of a name input field

Starting URL: https://demoapps.qspiders.com/

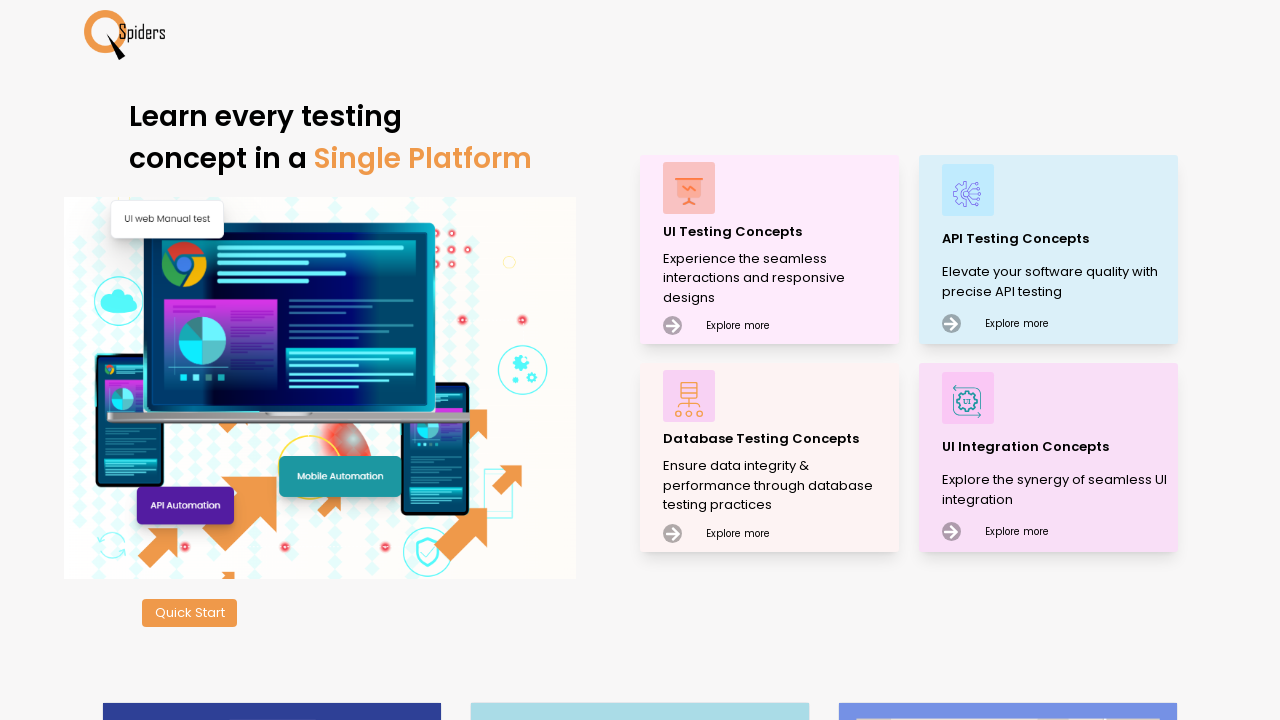

Clicked on UI Testing Concepts section at (778, 232) on xpath=//p[text()='UI Testing Concepts']
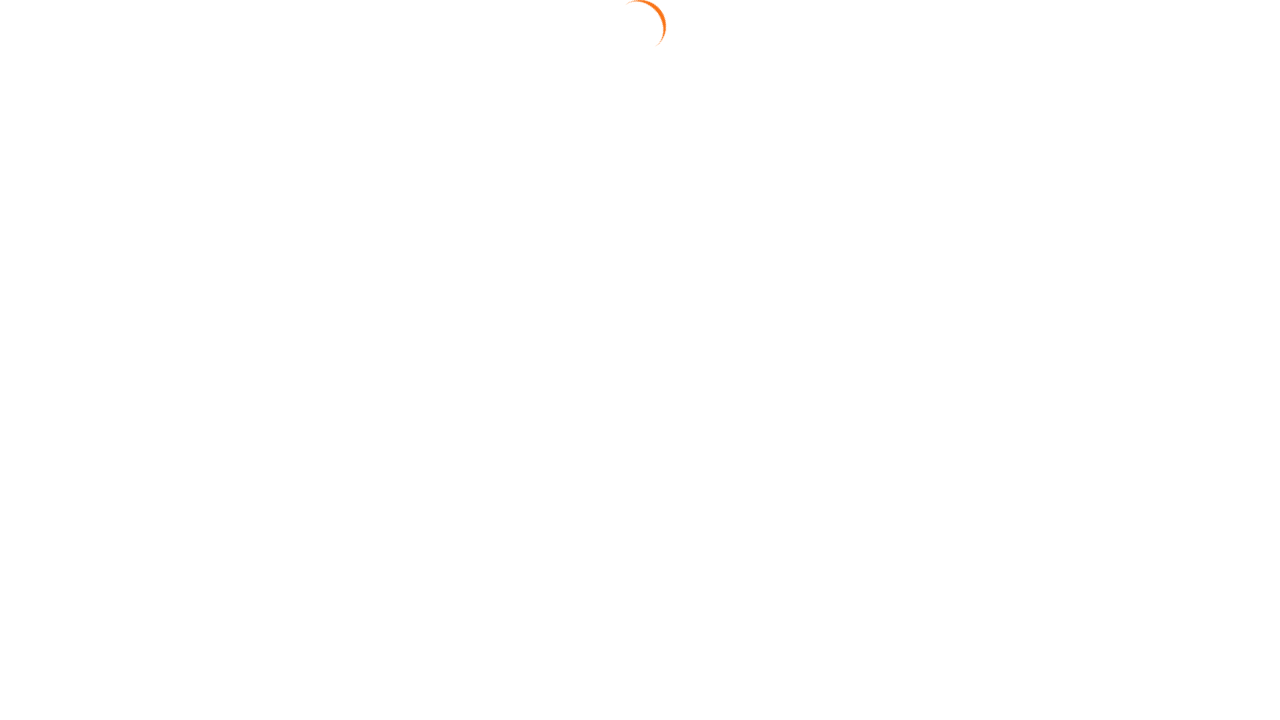

Clicked on placeholder option at (632, 701) on xpath=//p[contains(text(),'place')]
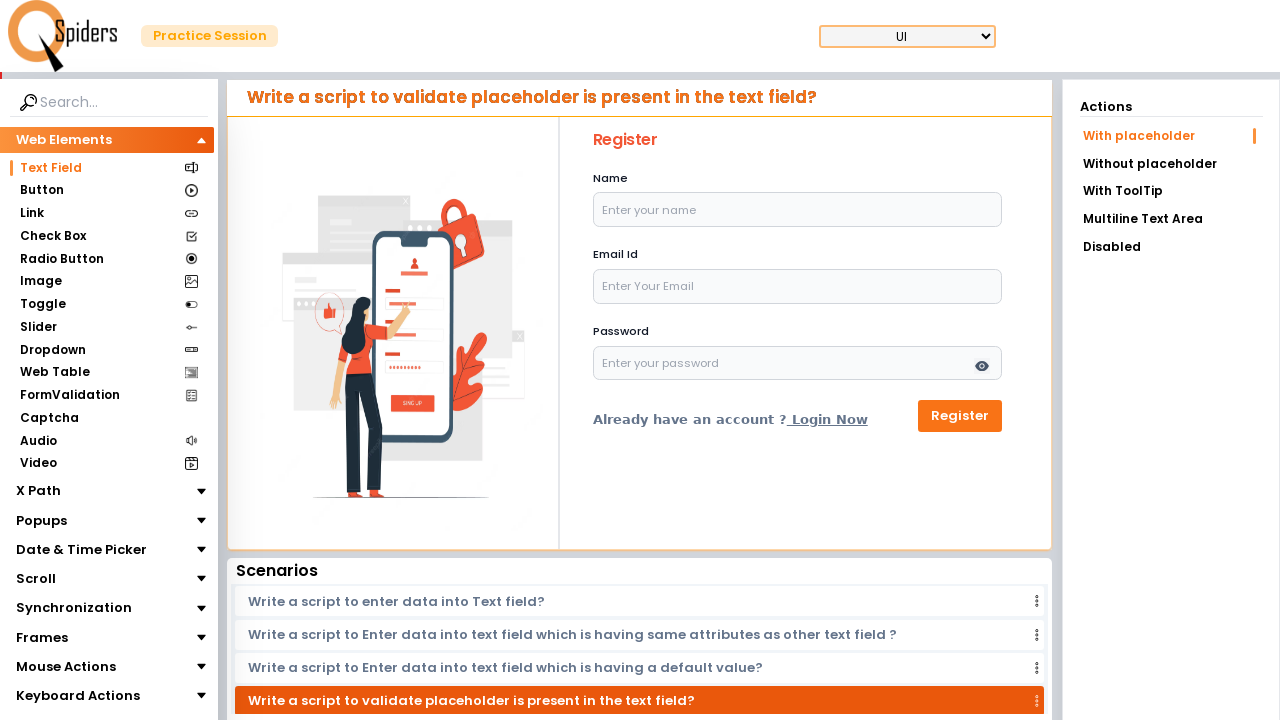

Name input field loaded and became visible
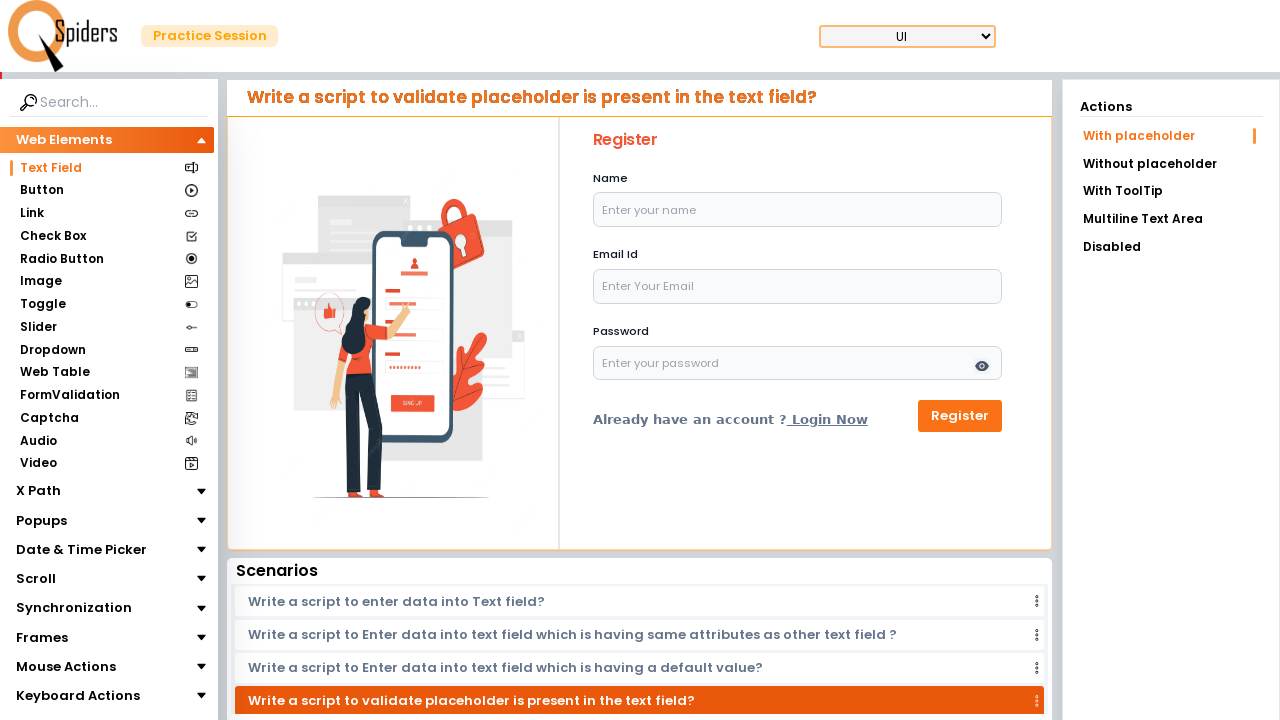

Retrieved placeholder attribute: 'Enter your name'
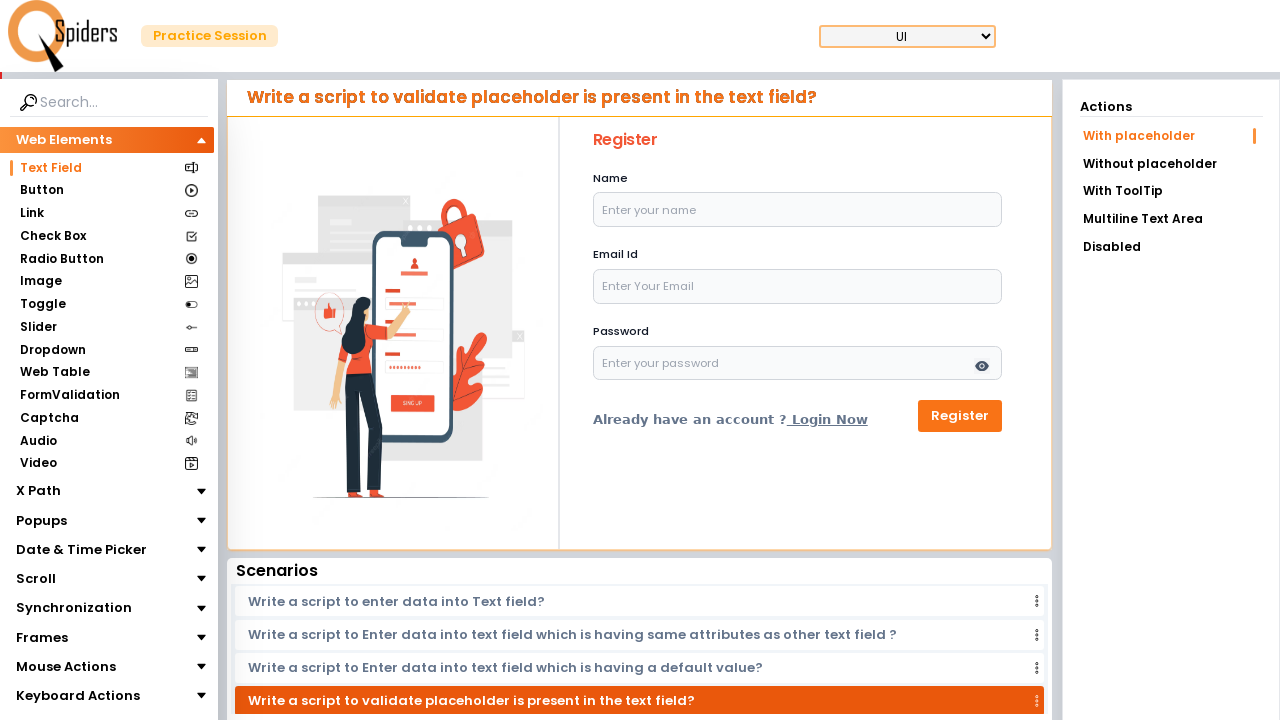

Verified placeholder text matches expected value 'Enter your name'
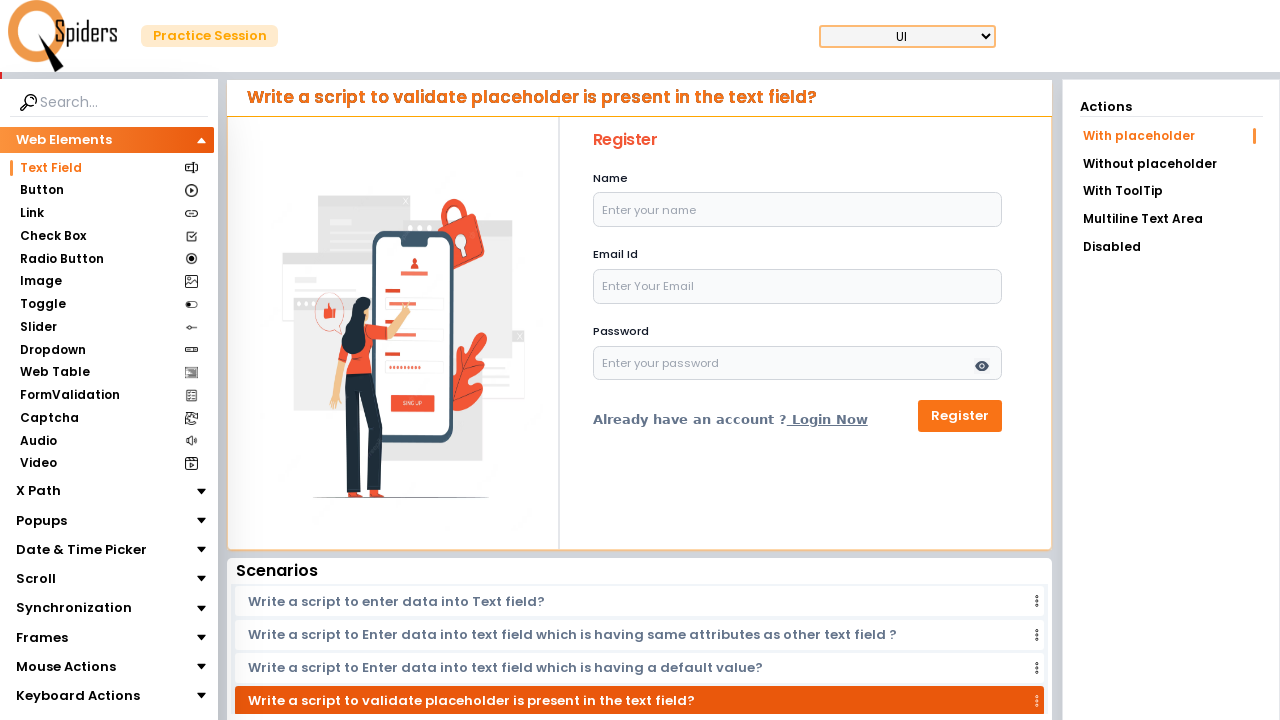

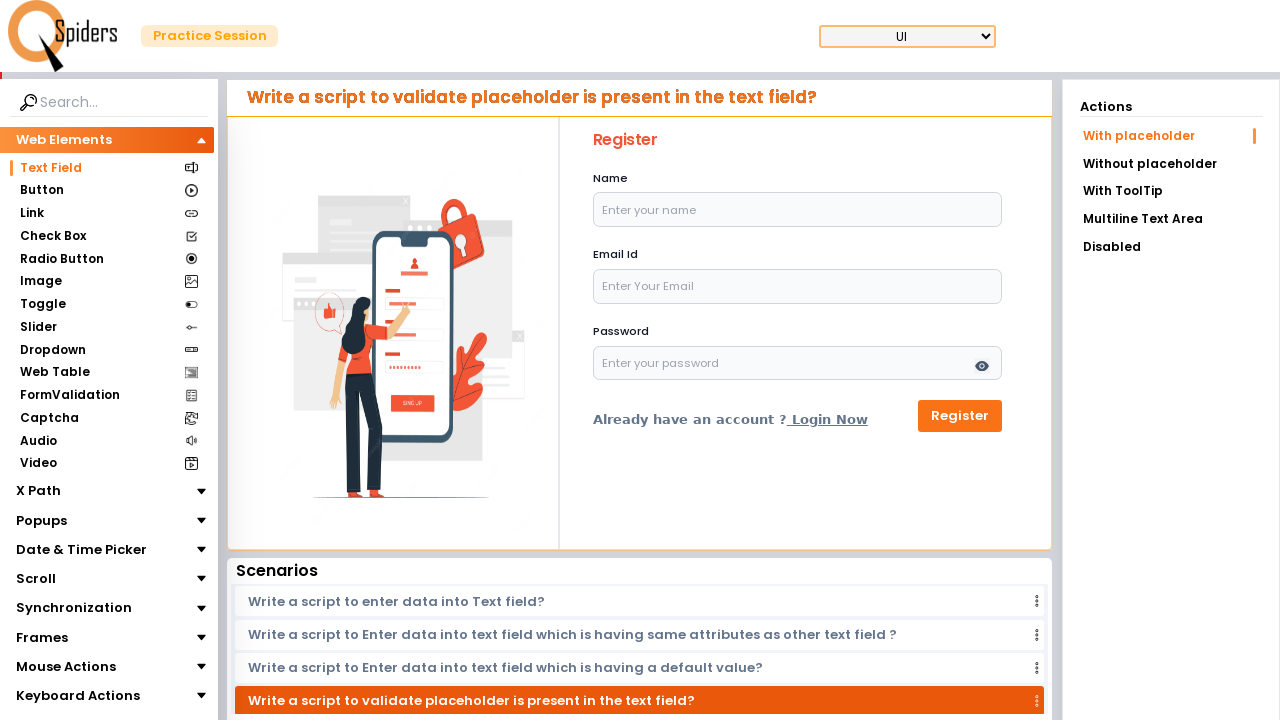